Tests keyboard actions by typing text, selecting all, copying, and pasting to duplicate the text in an input field

Starting URL: http://the-internet.herokuapp.com/key_presses

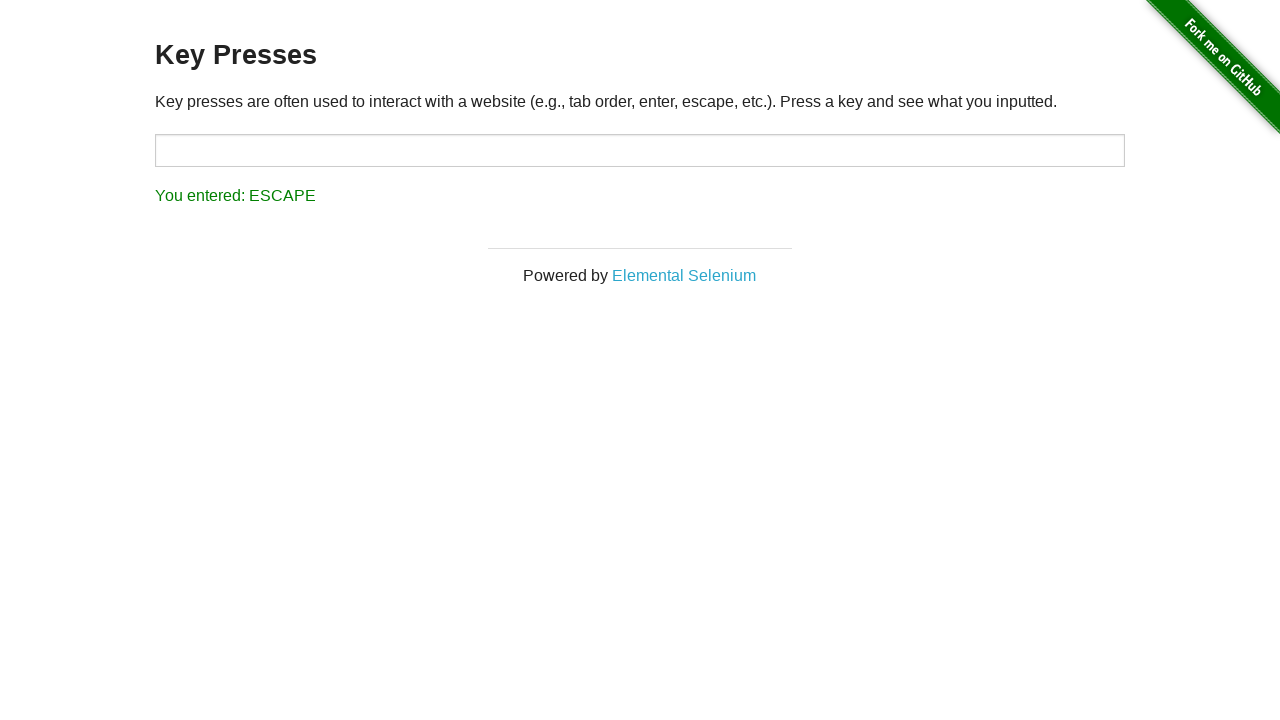

Located the target input field
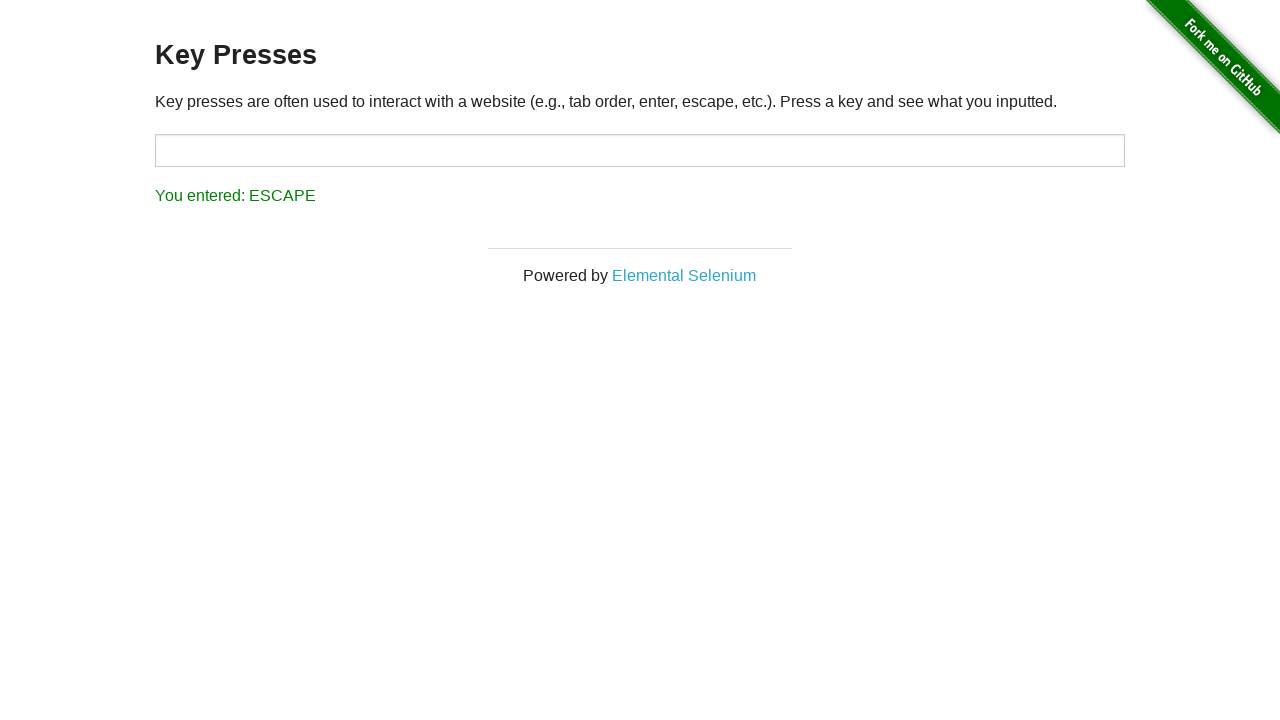

Filled input field with 'Hello' on #target
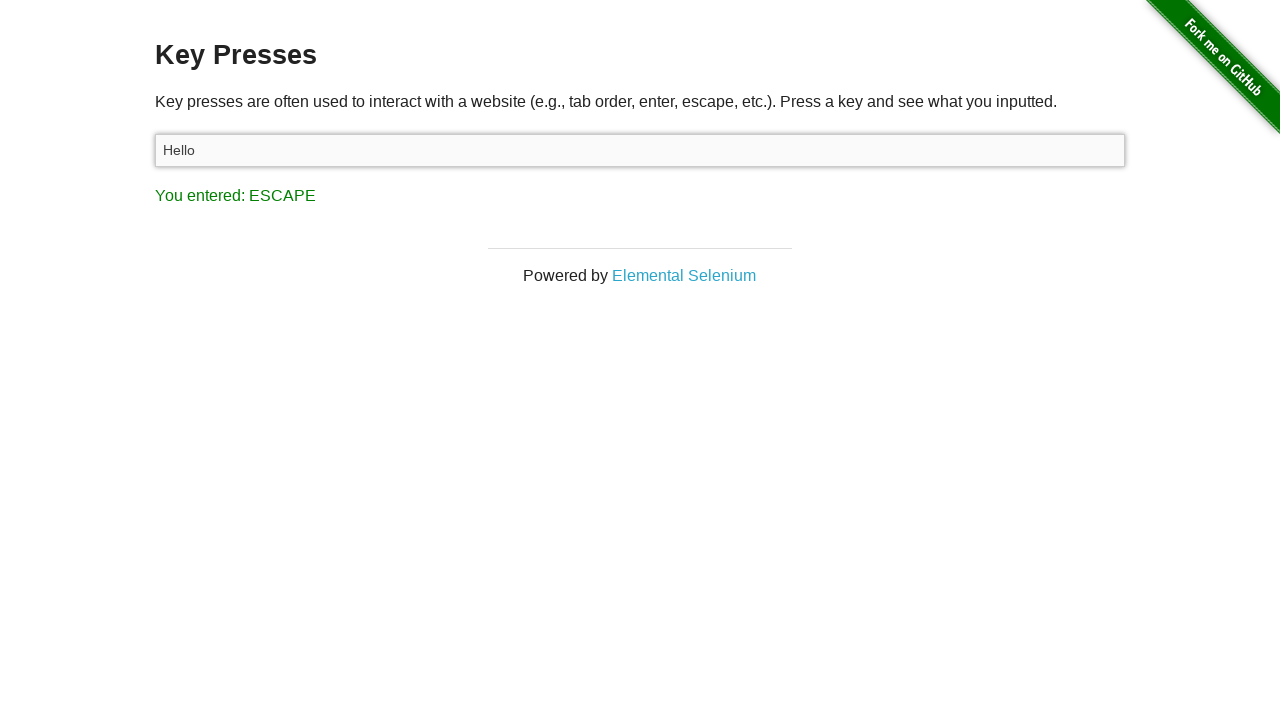

Selected all text in input field using Ctrl+A on #target
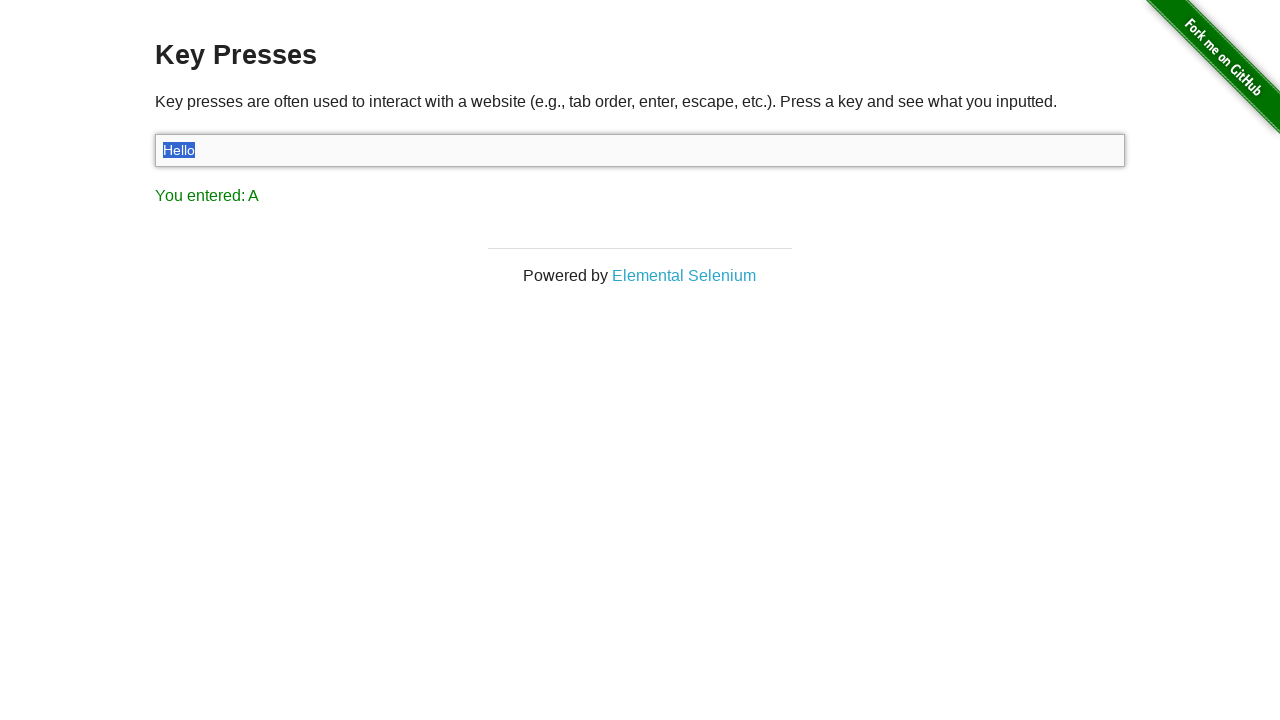

Copied selected text using Ctrl+C on #target
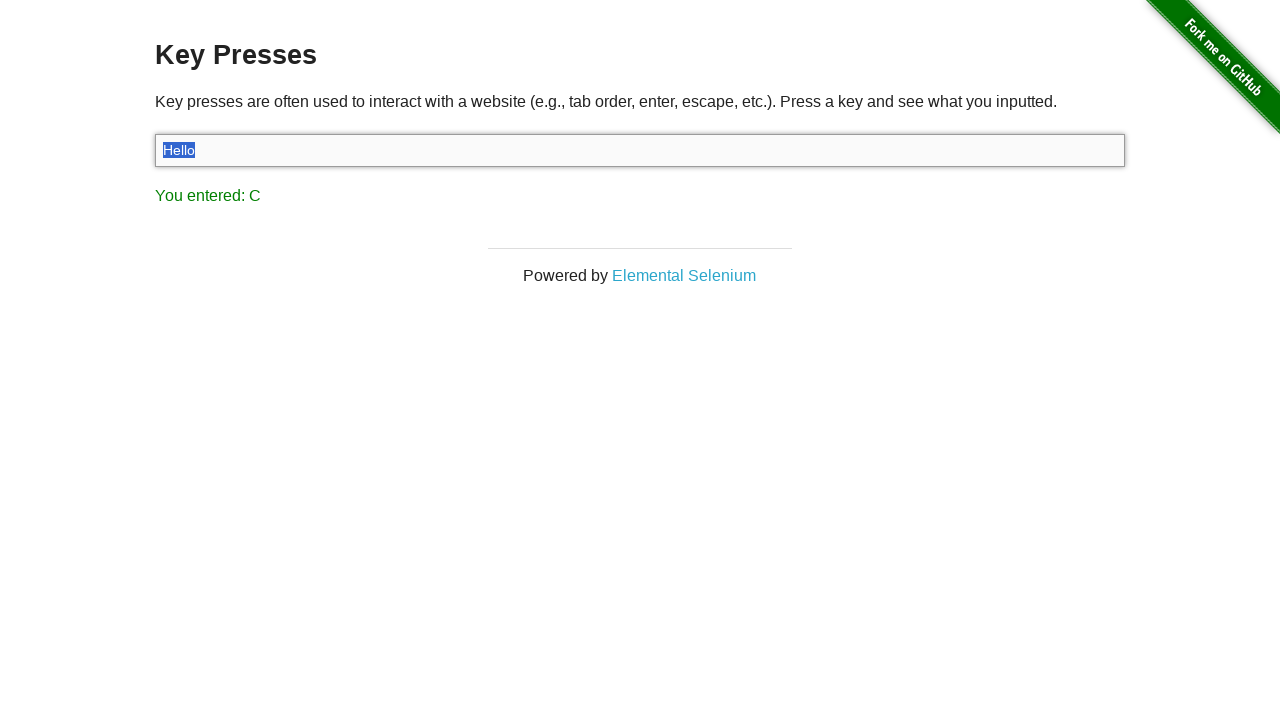

Moved cursor to end of text using End key on #target
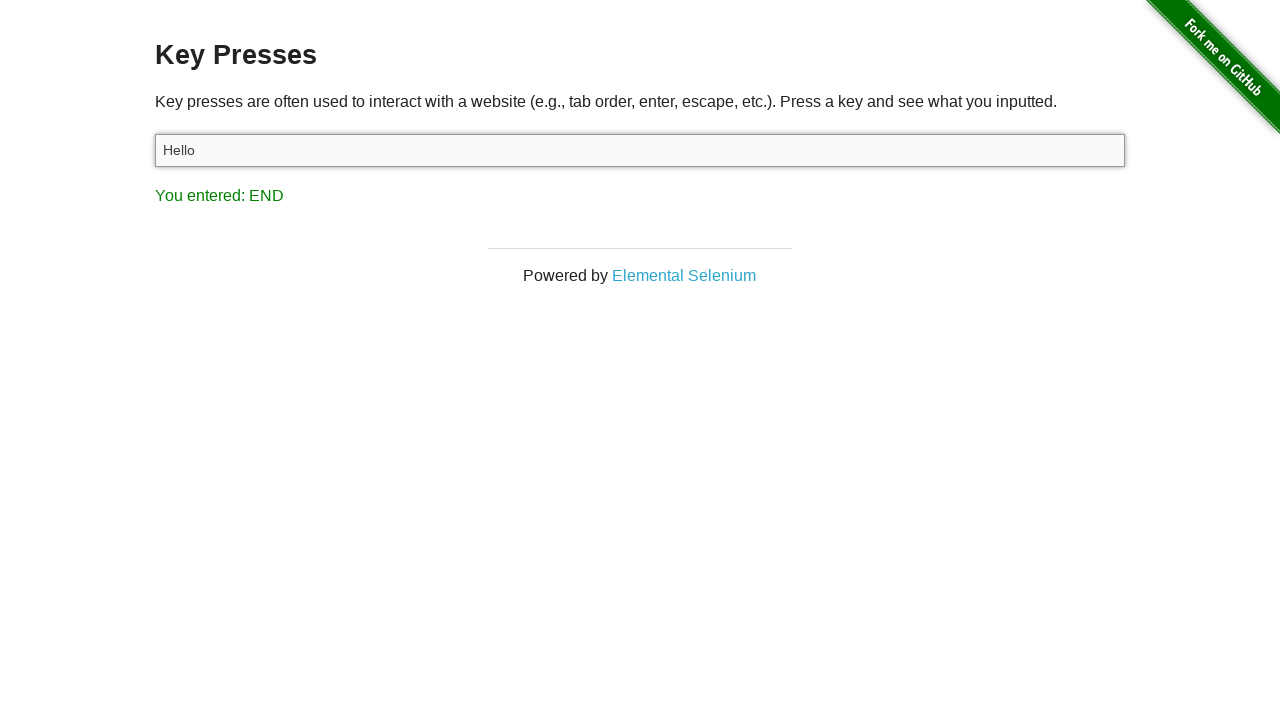

Pasted copied text using Ctrl+V on #target
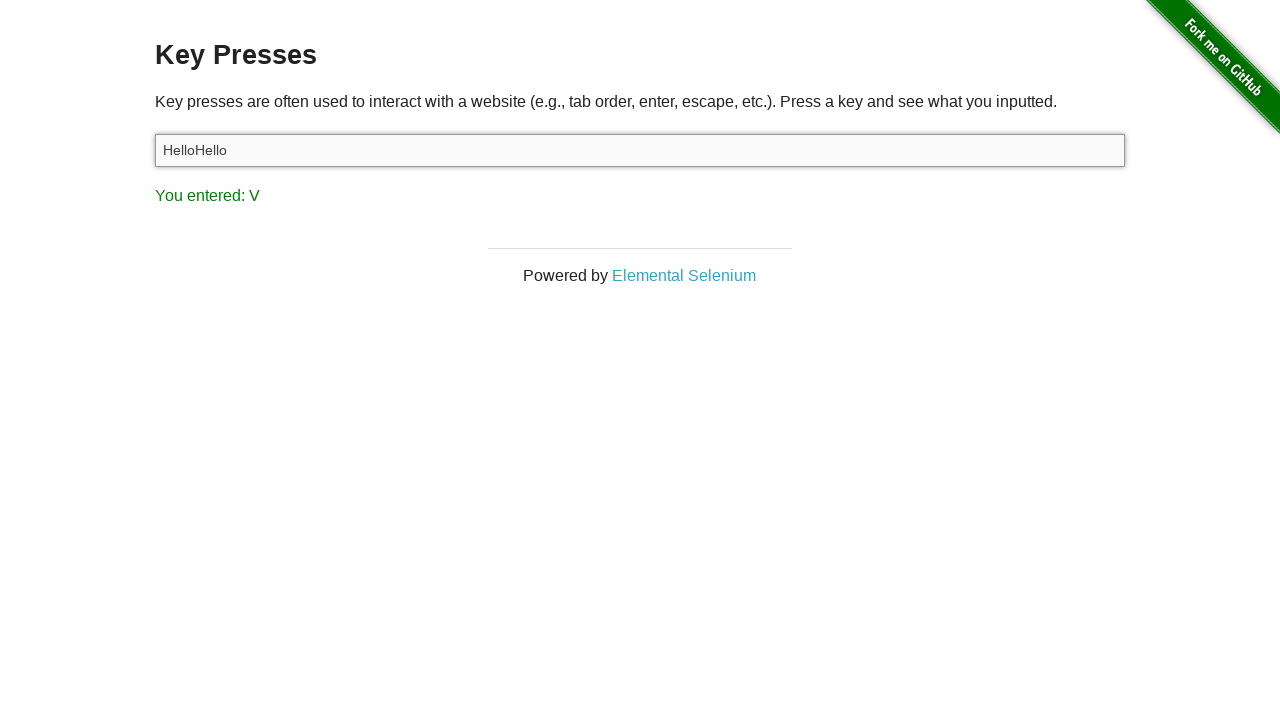

Retrieved input field value
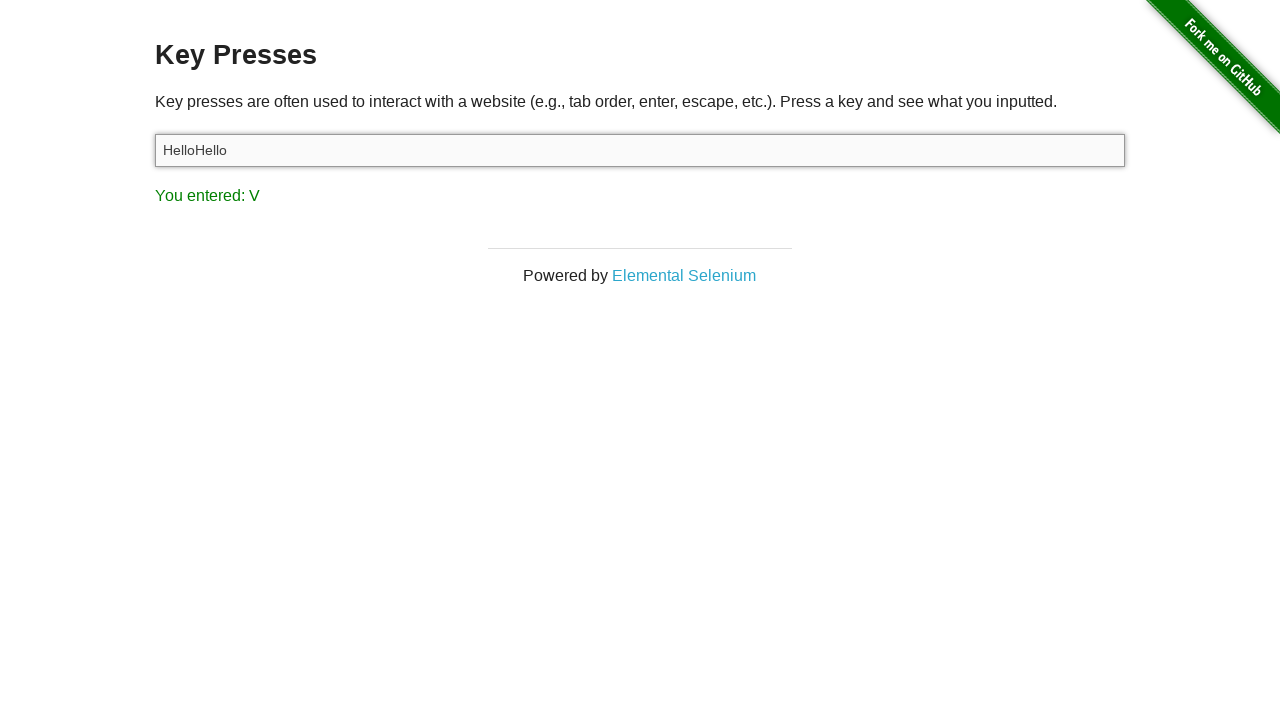

Verified input field contains duplicated text 'HelloHello'
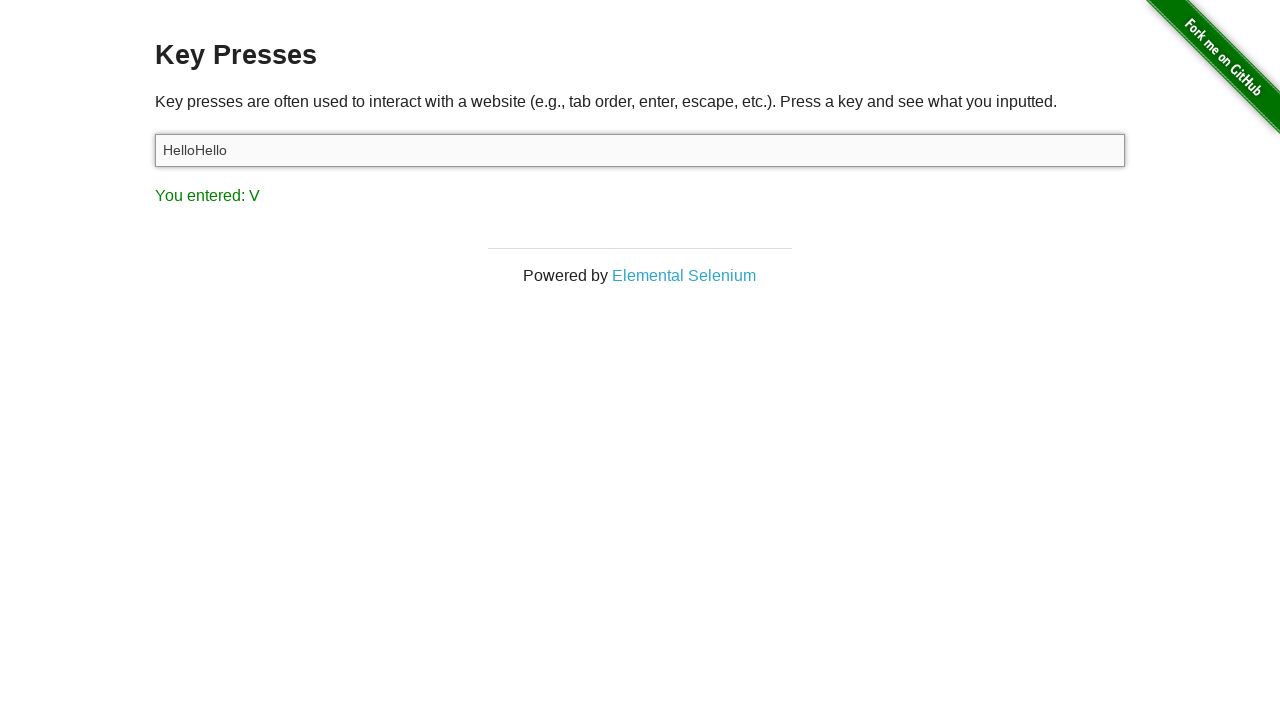

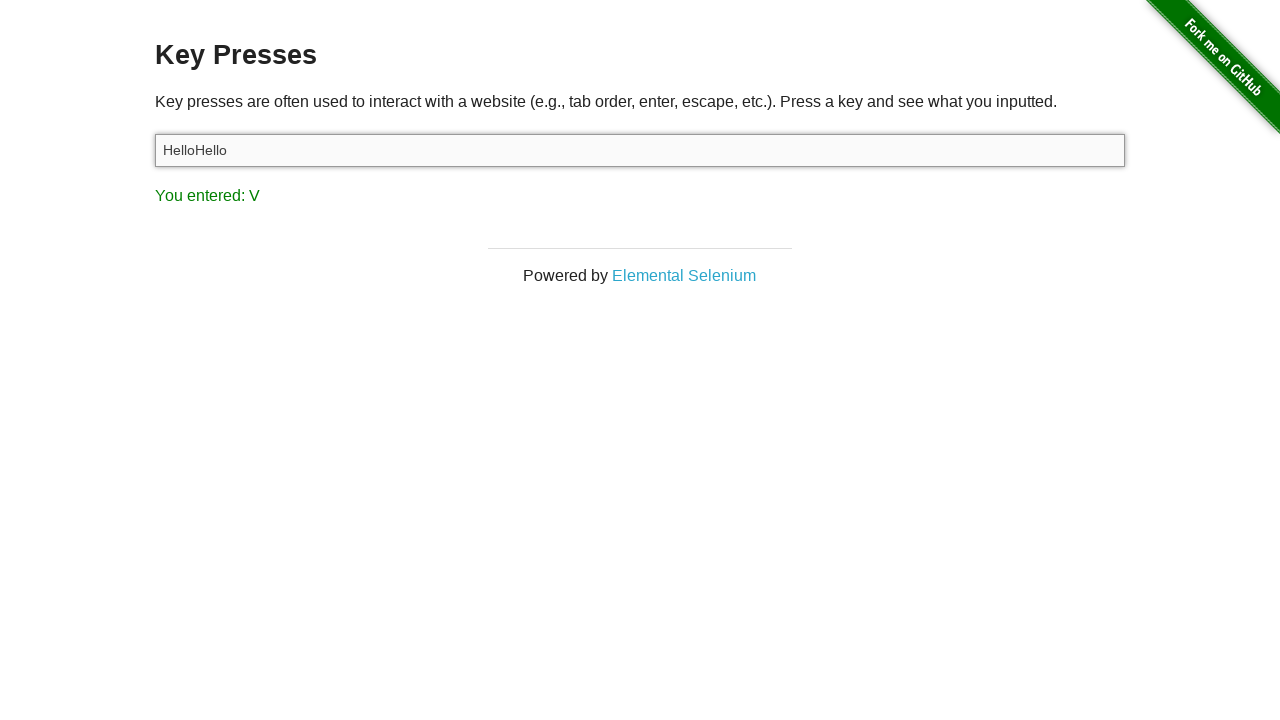